Navigates to a test page and clicks all checkboxes on the page

Starting URL: https://automationintesting.com/selenium/testpage/

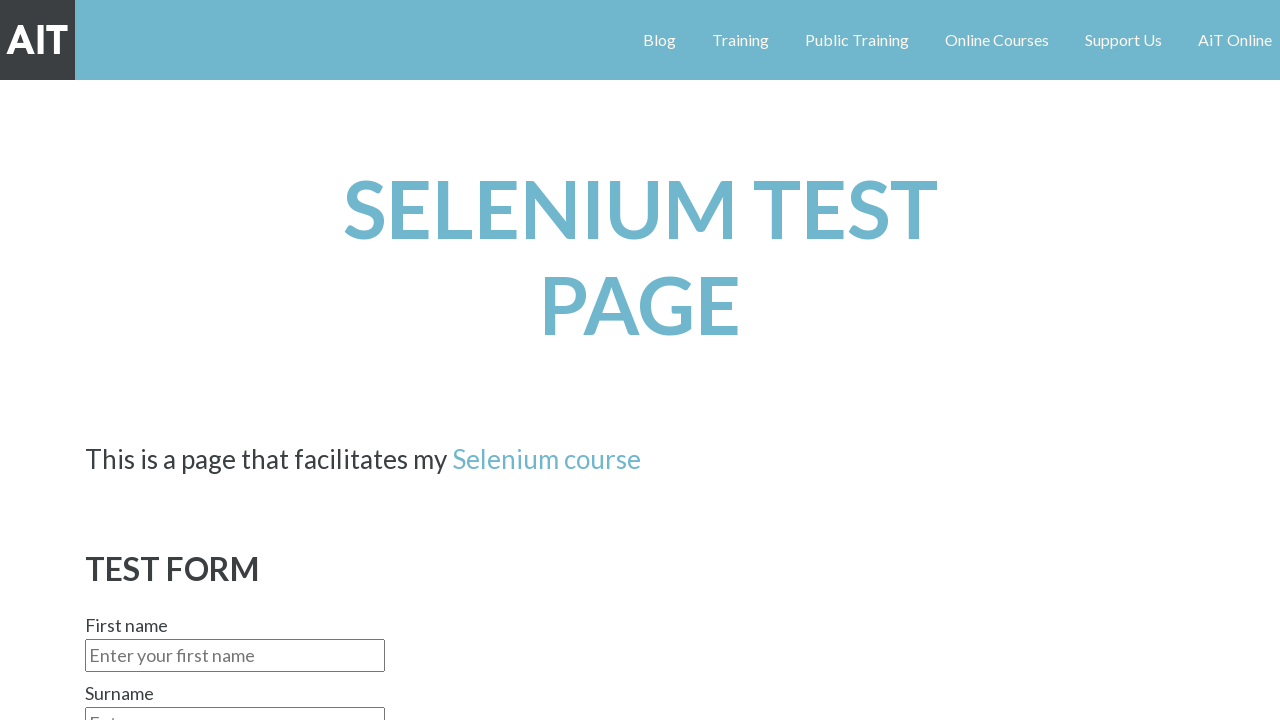

Navigated to test page
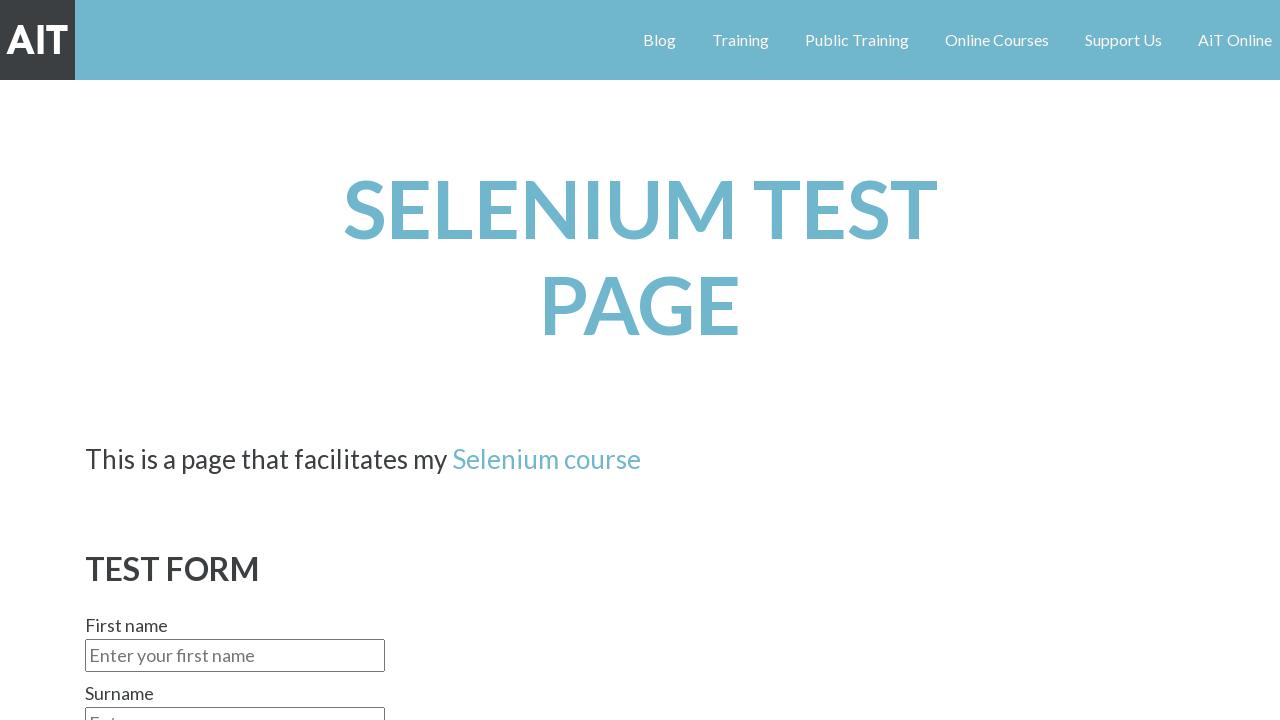

Located all checkboxes on the page
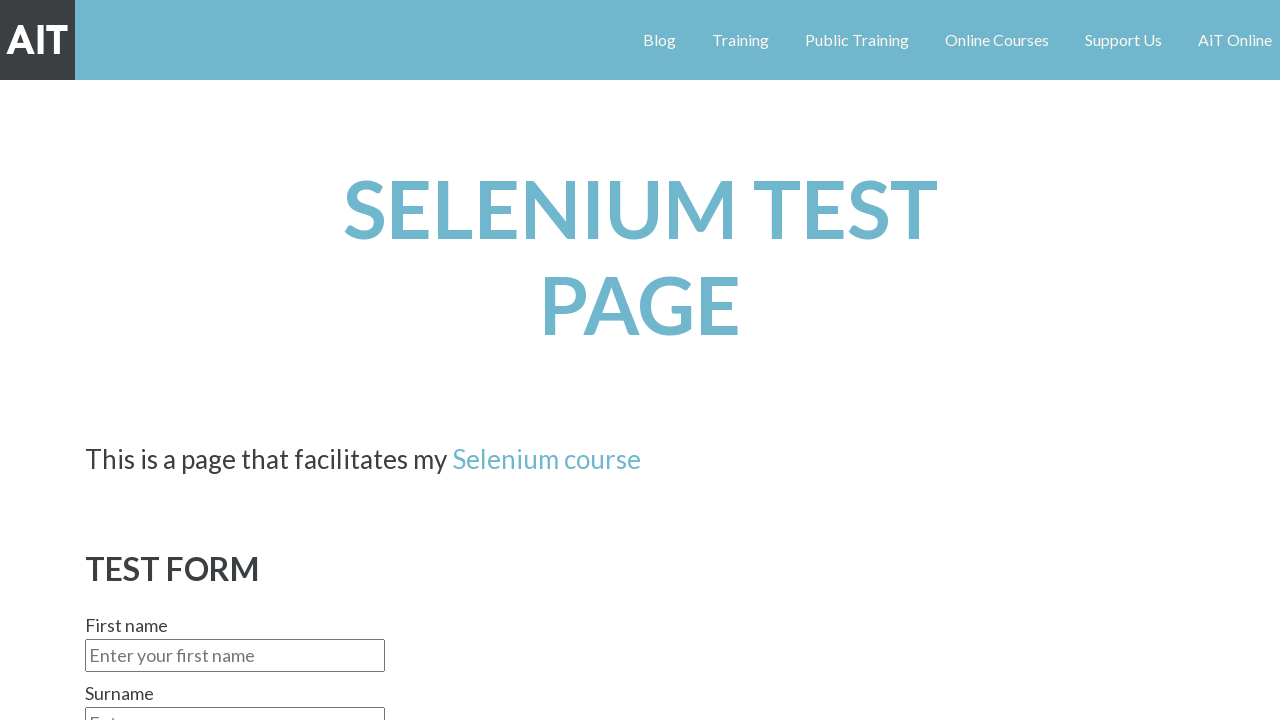

Clicked a checkbox at (662, 361) on input[id*="checkbox"] >> nth=0
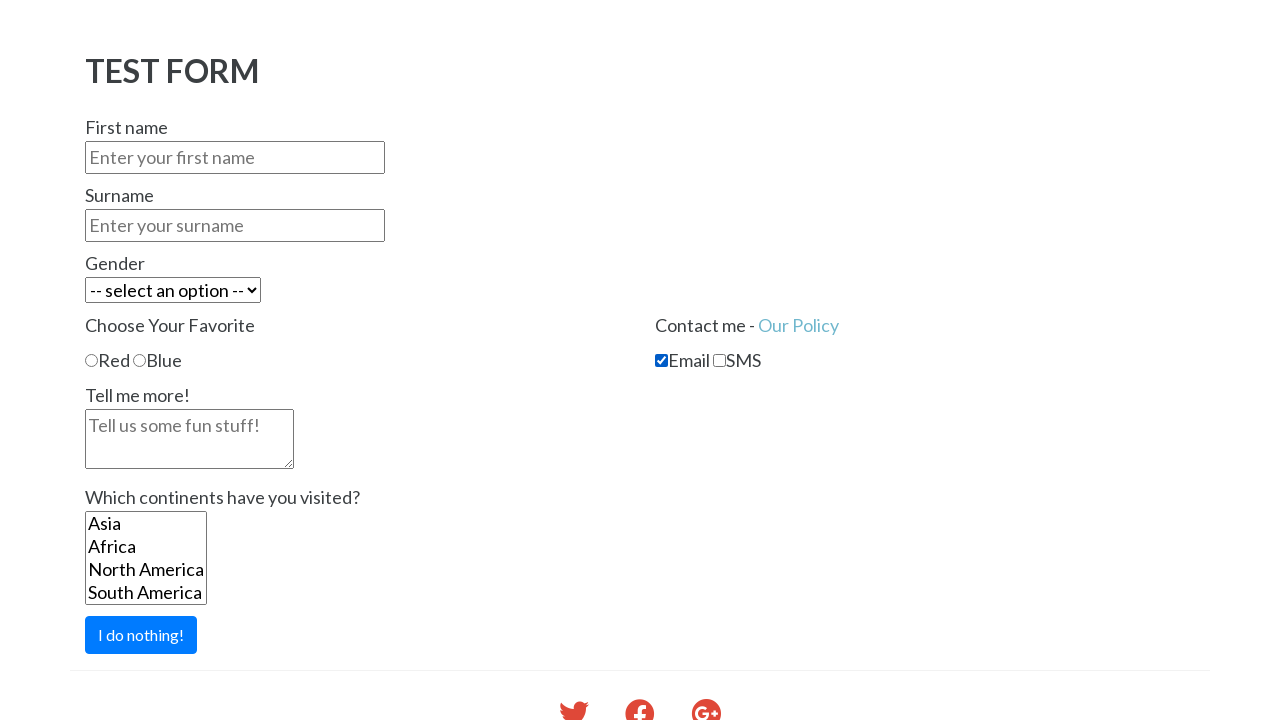

Clicked a checkbox at (720, 361) on input[id*="checkbox"] >> nth=1
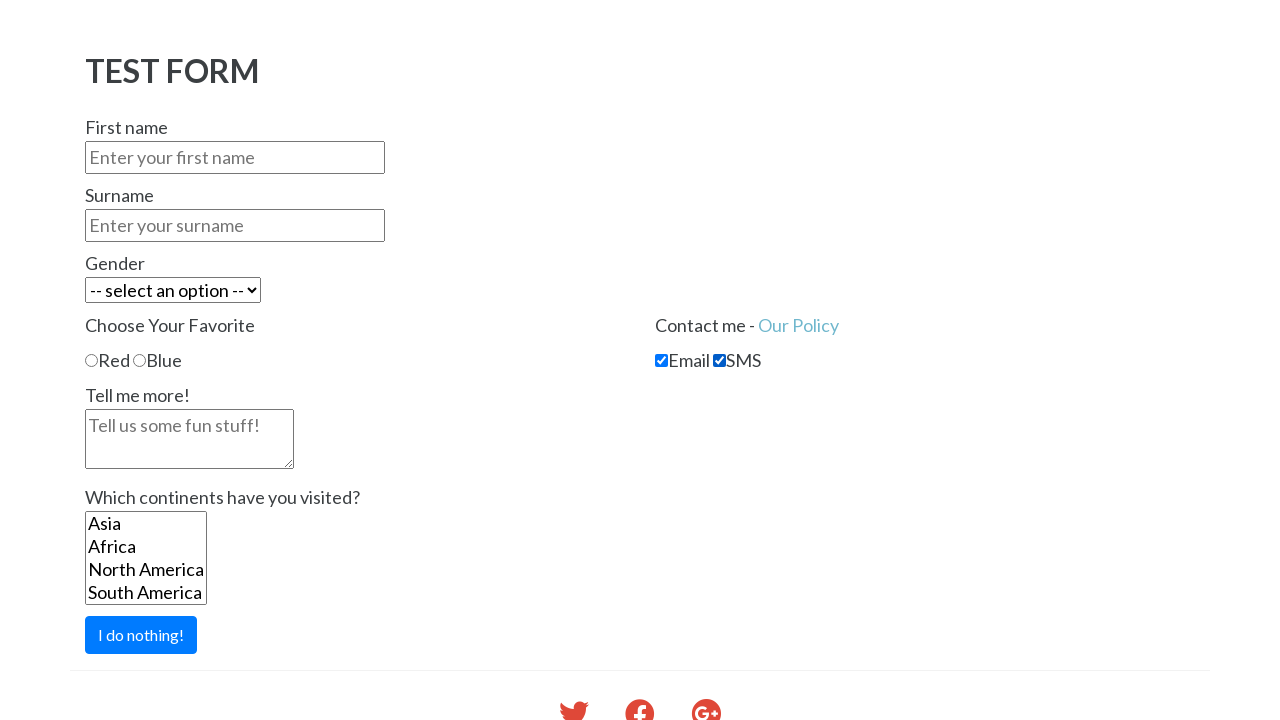

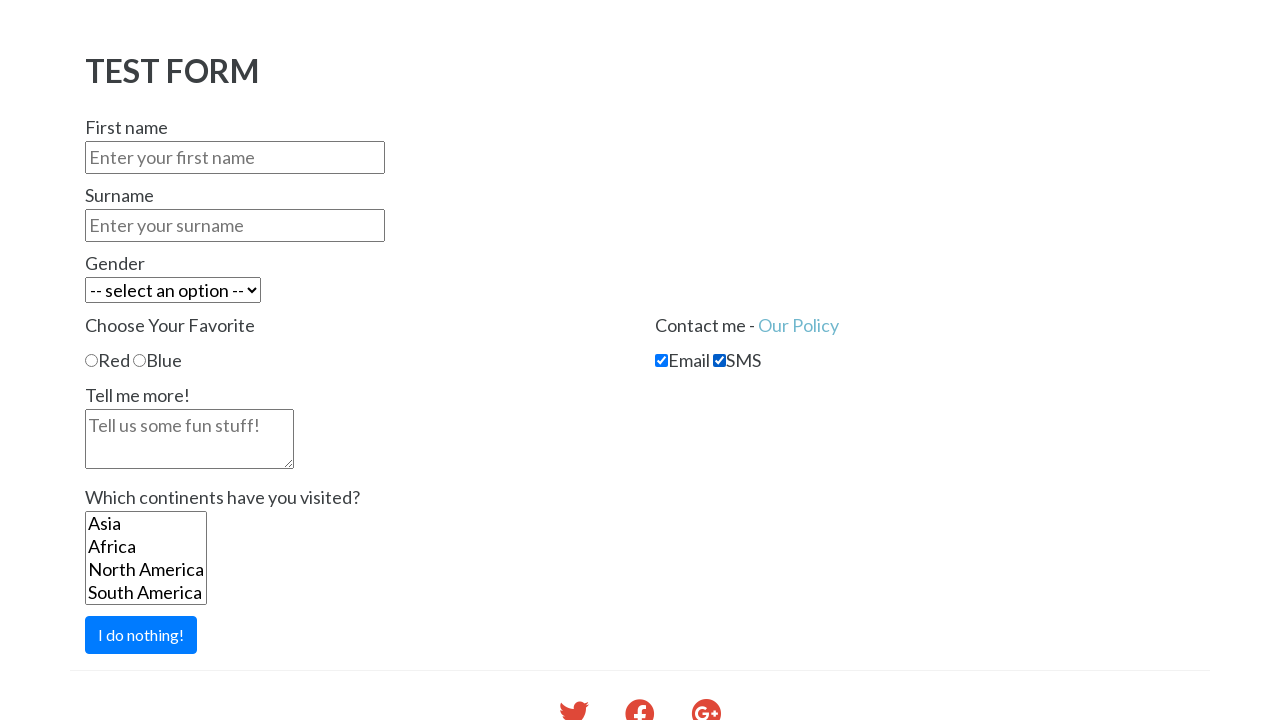